Navigates to the Shifting Content section and then to the menu page to count the number of menu items

Starting URL: https://the-internet.herokuapp.com/

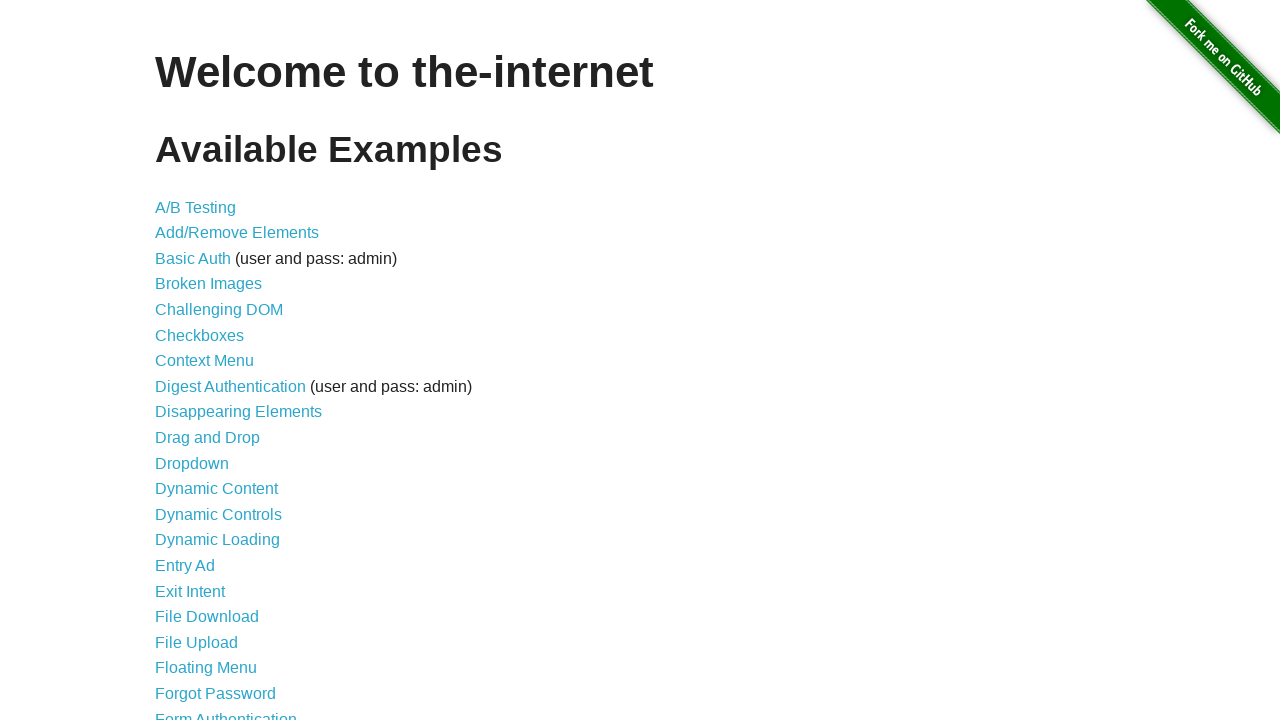

Clicked on Shifting Content link at (212, 523) on a[href='/shifting_content']
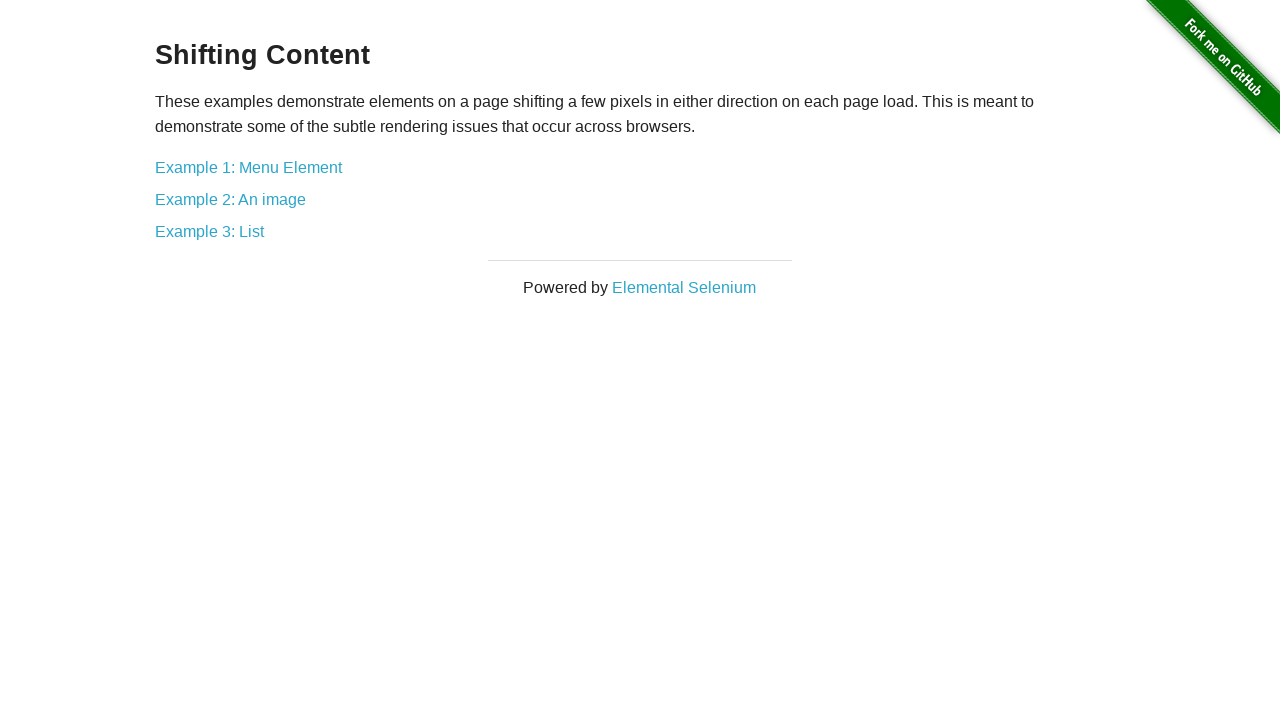

Clicked on menu option within Shifting Content at (248, 167) on a[href='/shifting_content/menu']
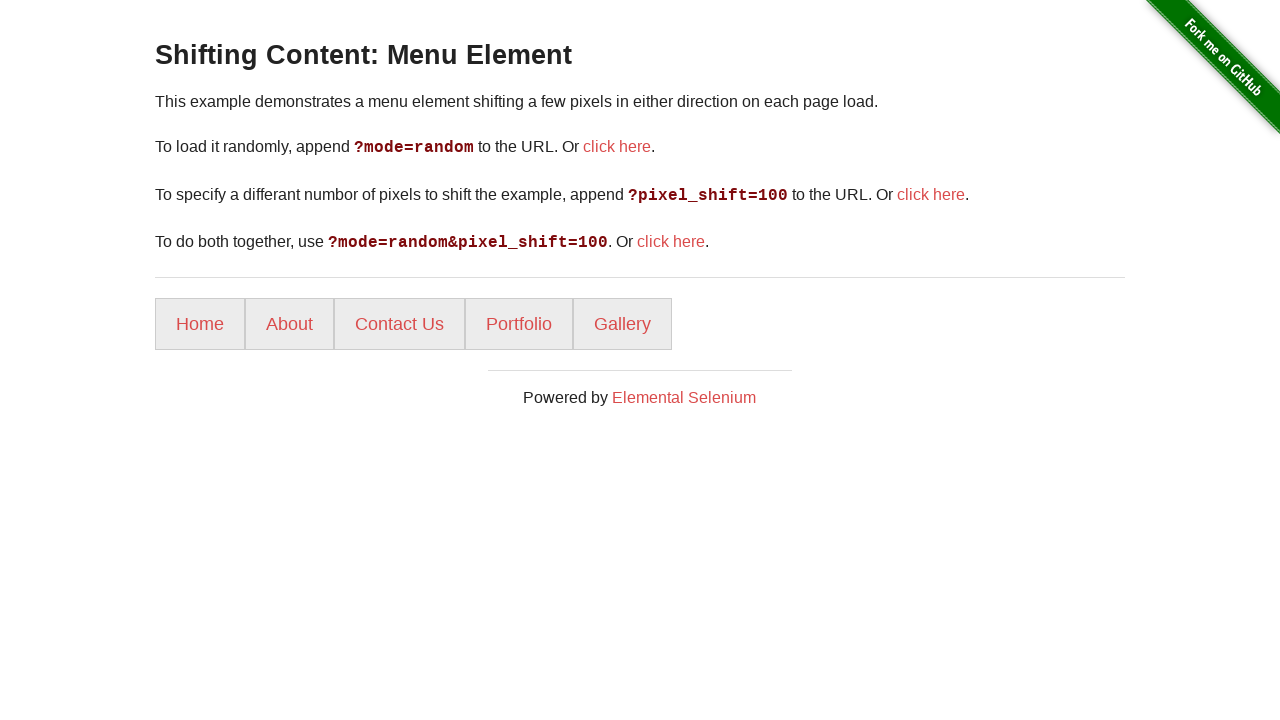

Counted menu items - found 5 list items
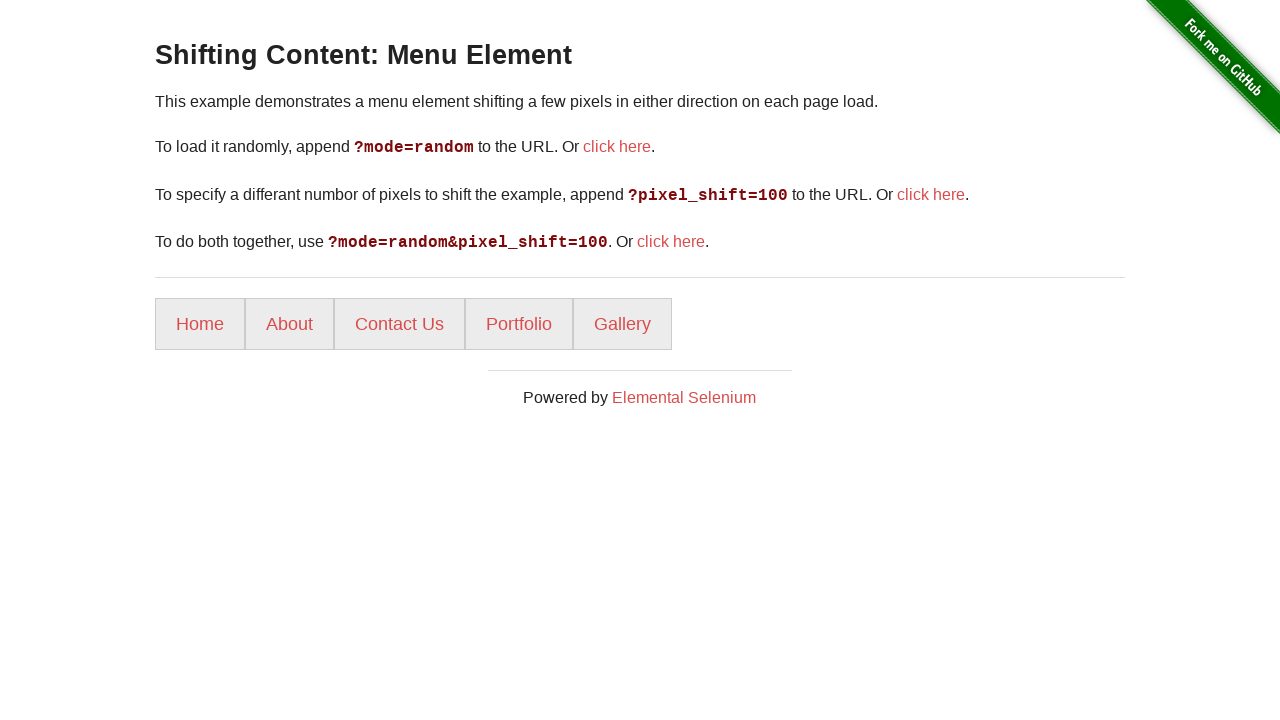

Printed menu item count: 5
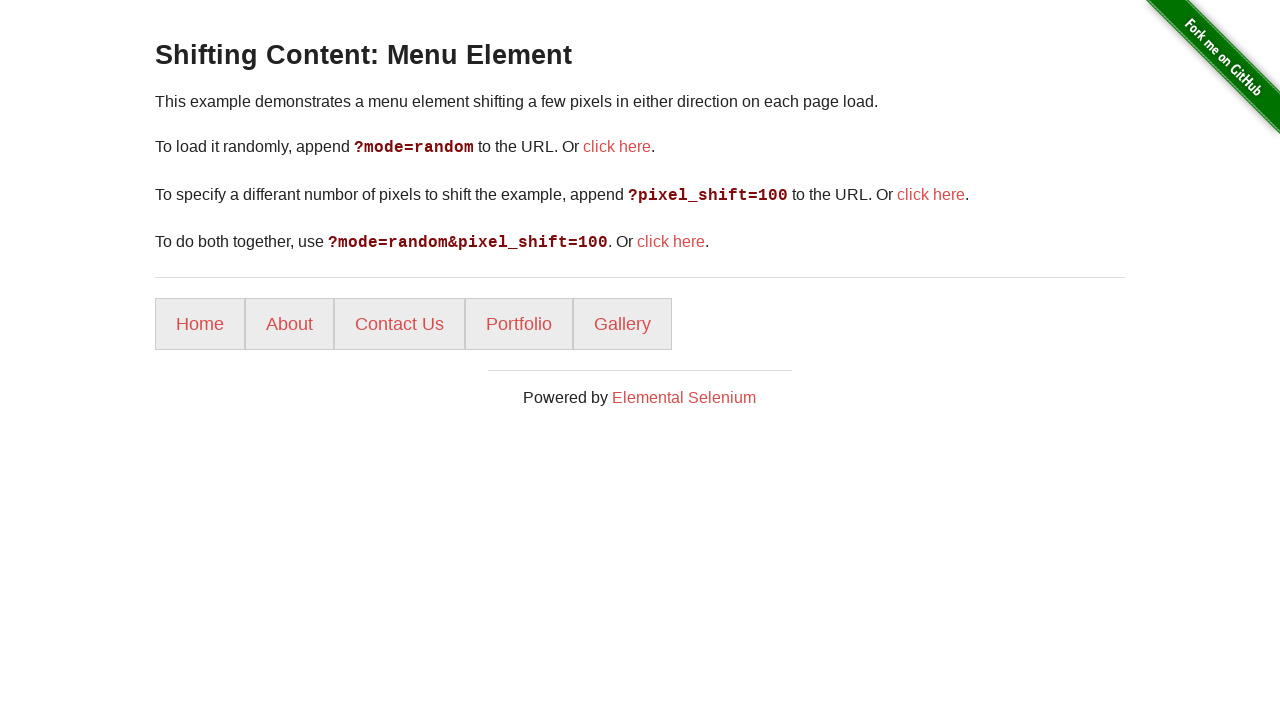

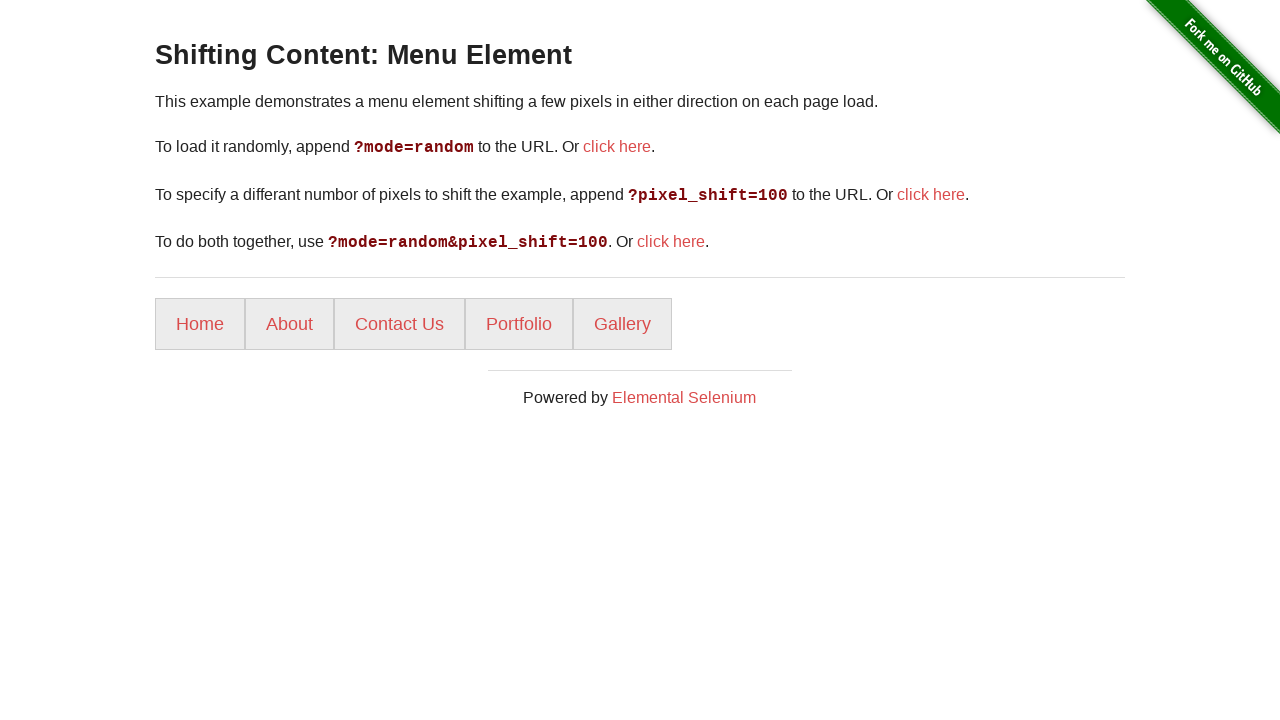